Tests registration form validation by attempting to register with empty email and password fields and verifying the error message

Starting URL: http://practice.automationtesting.in/

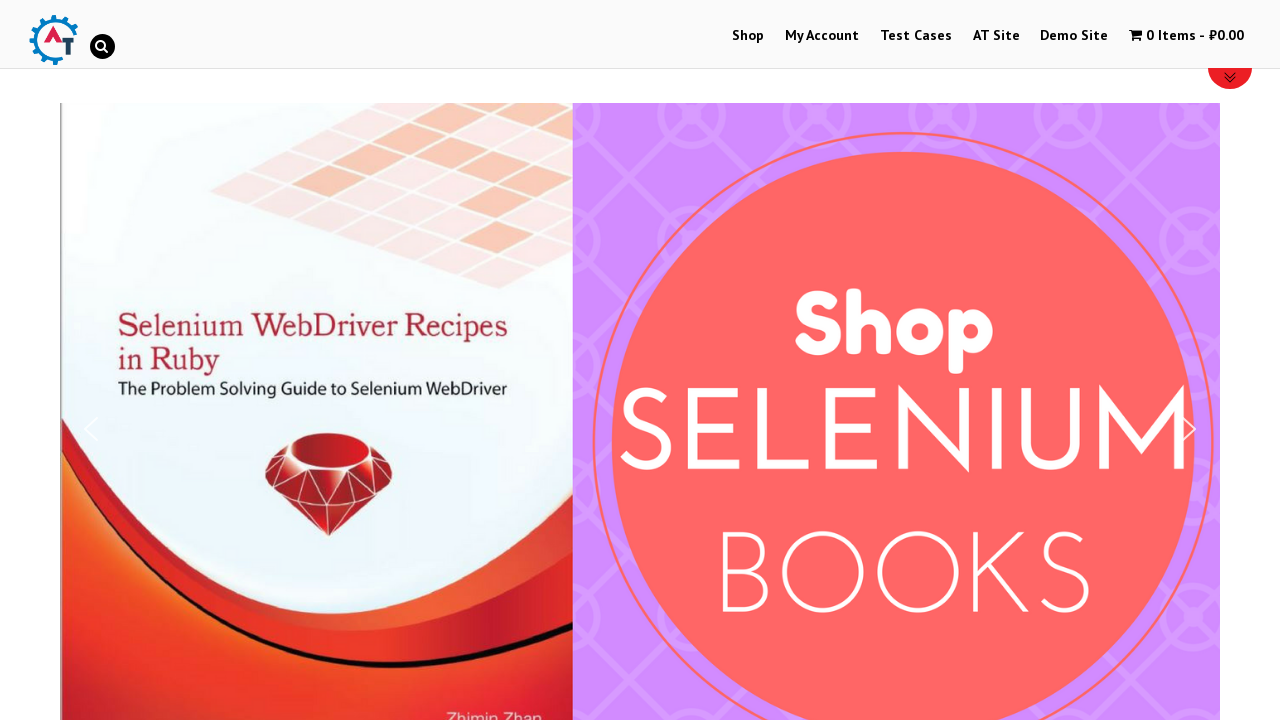

Clicked on My Account link at (822, 36) on text=My Account
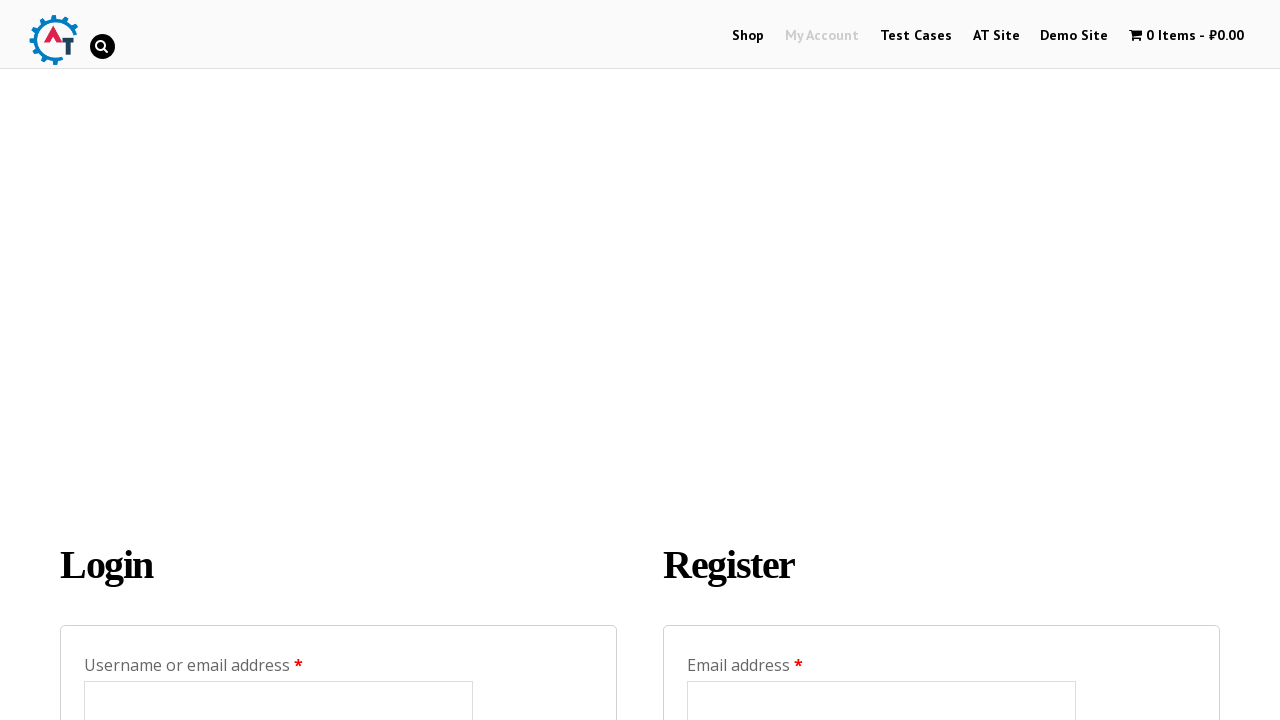

Clicked register button with empty email and password fields at (744, 360) on input[name='register']
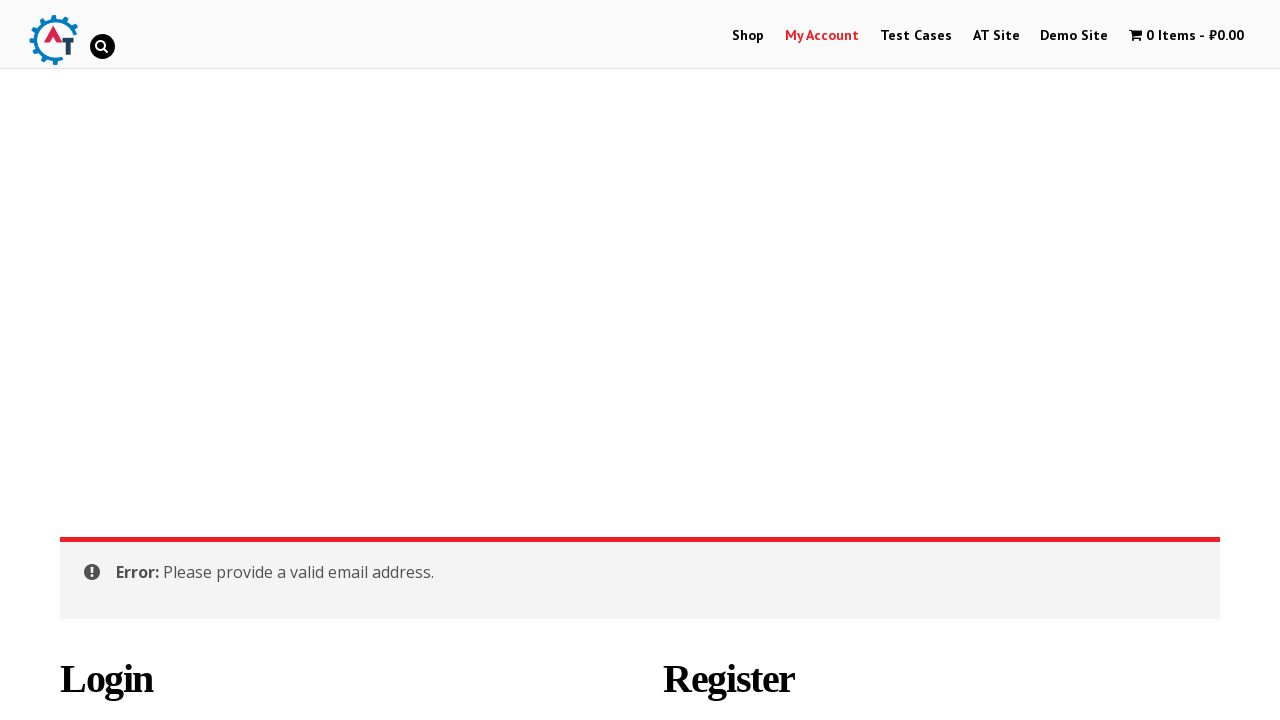

Registration form validation error message appeared
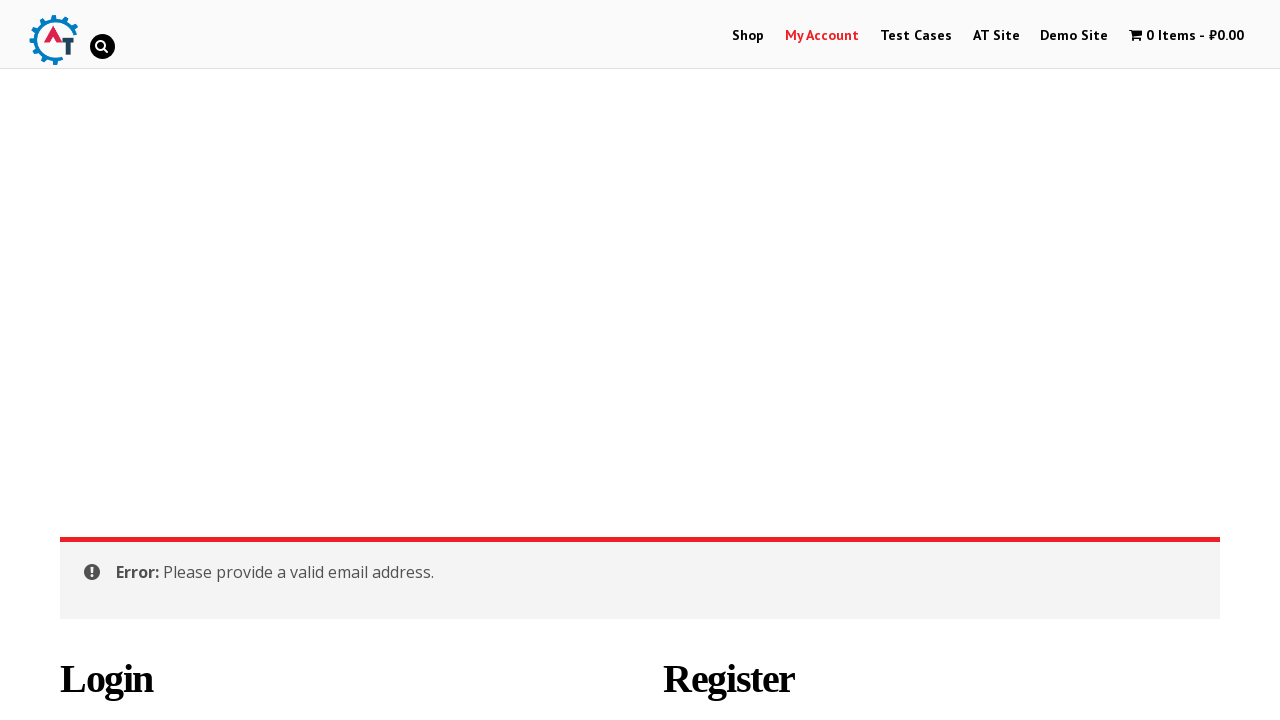

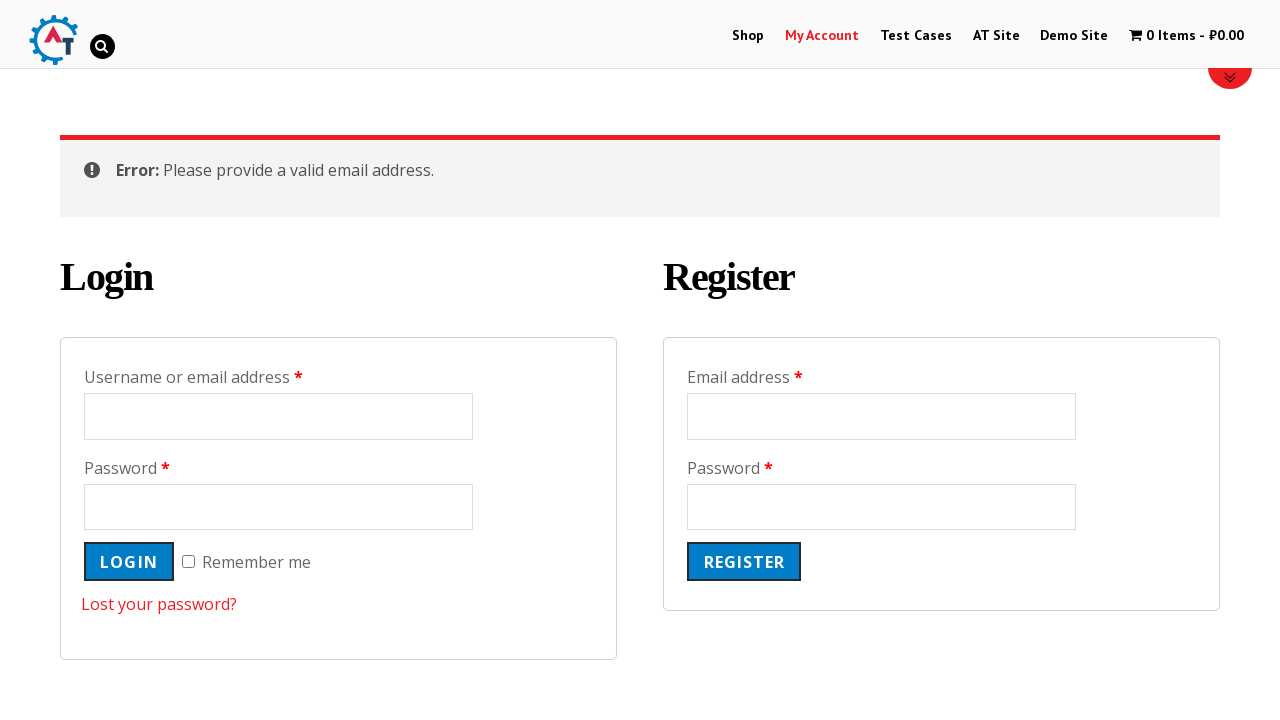